Tests DuckDuckGo search functionality by entering "TestNG" as a search term and verifying the page title contains the search term

Starting URL: https://duckduckgo.com/

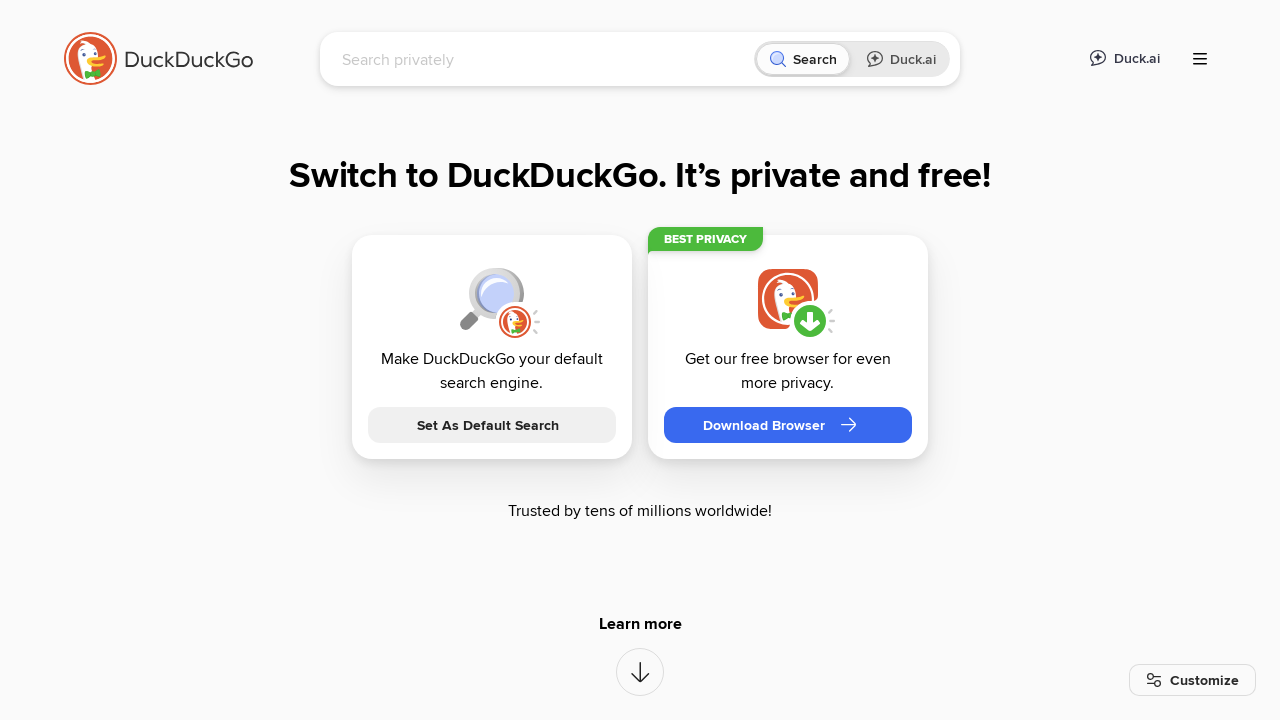

Filled search box with 'TestNG' on input#searchbox_input
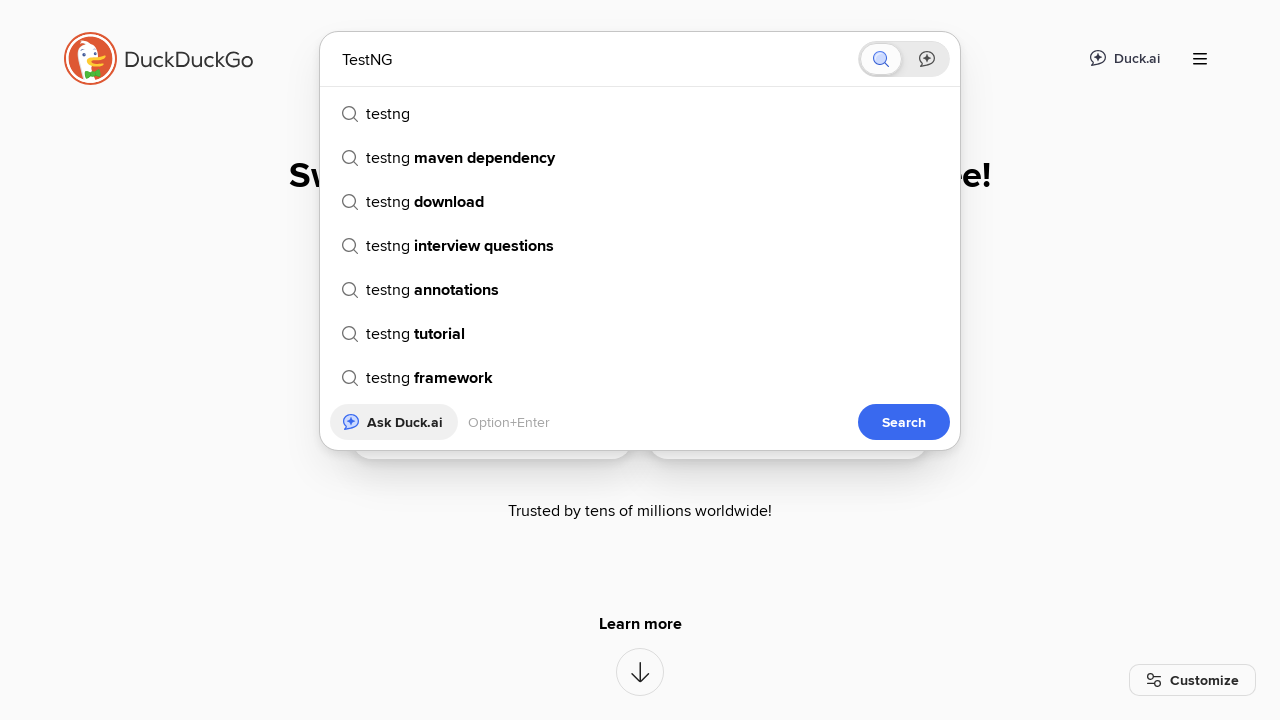

Pressed Enter to submit search on input#searchbox_input
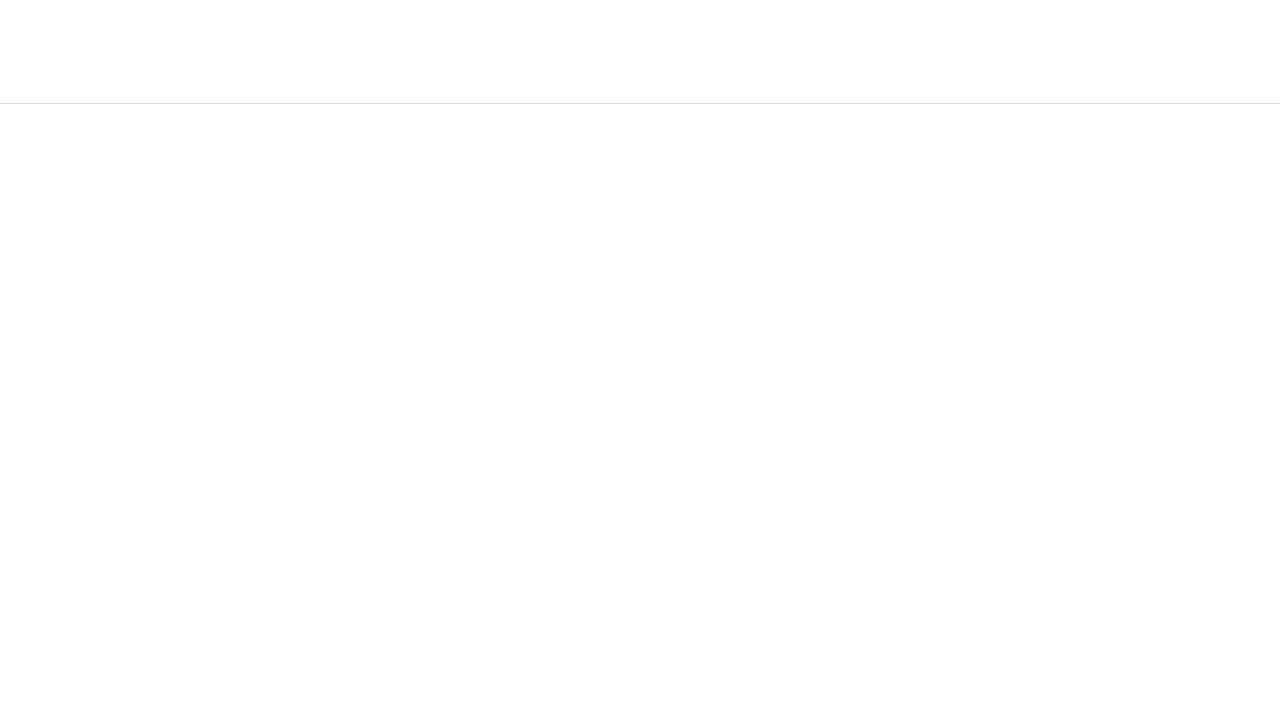

Waited for network to be idle and results to load
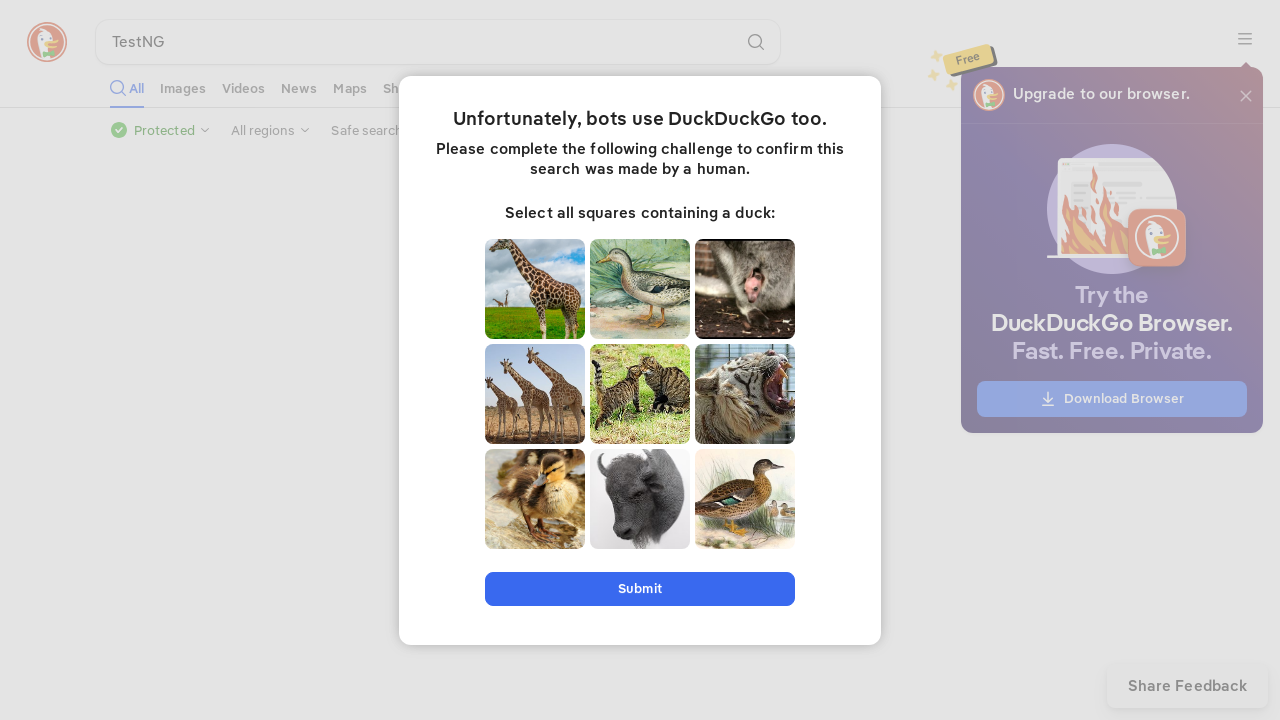

Verified page title contains 'TestNG'
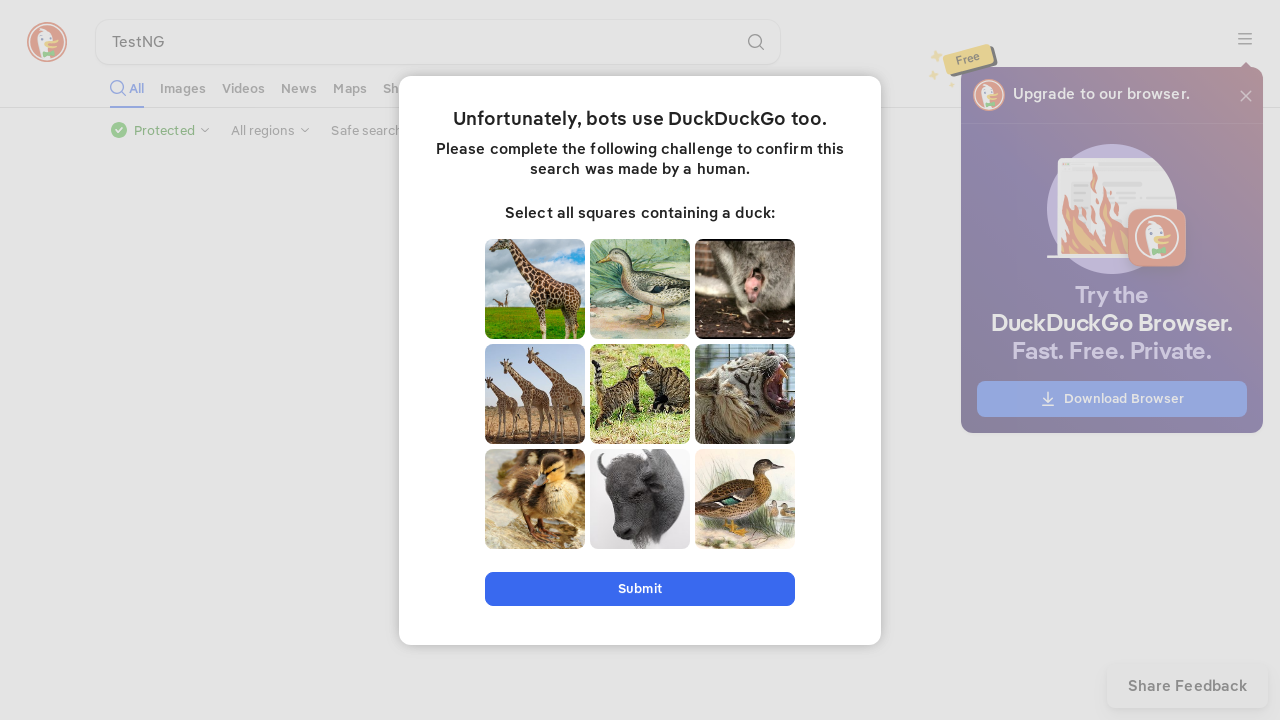

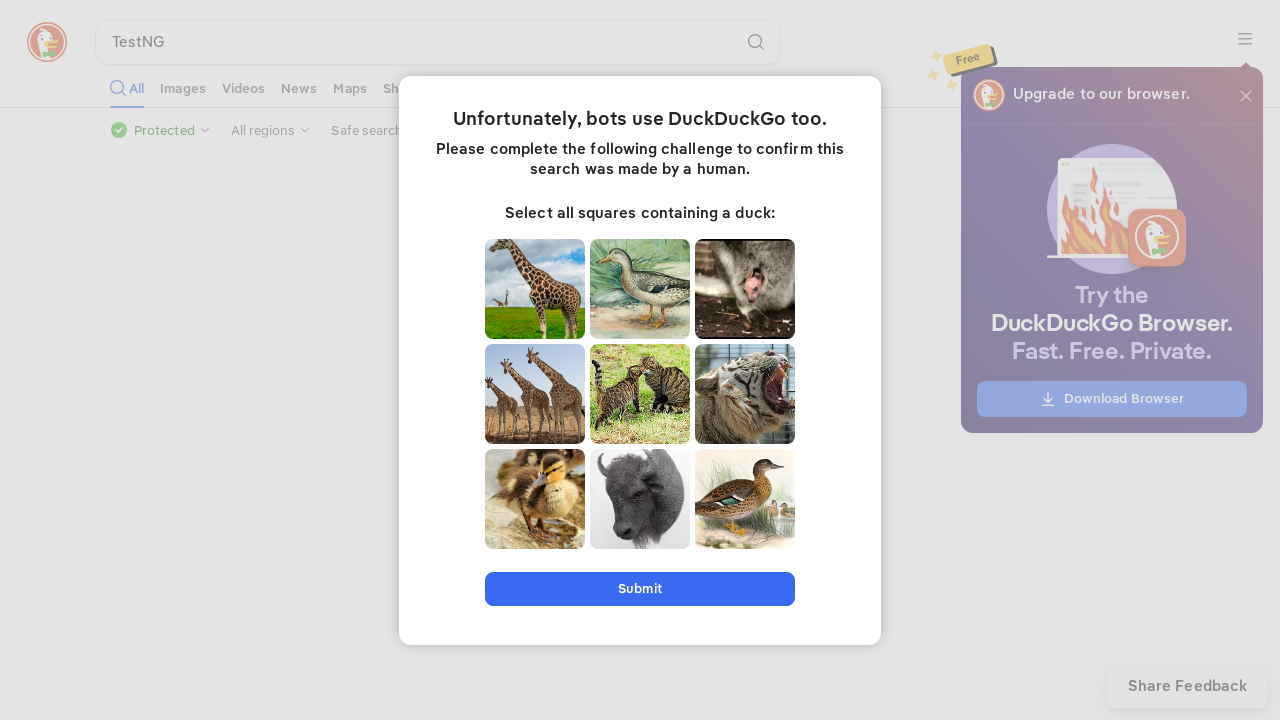